Tests a text box form by filling in name, email, and address fields then submitting the form

Starting URL: https://demoqa.com/text-box

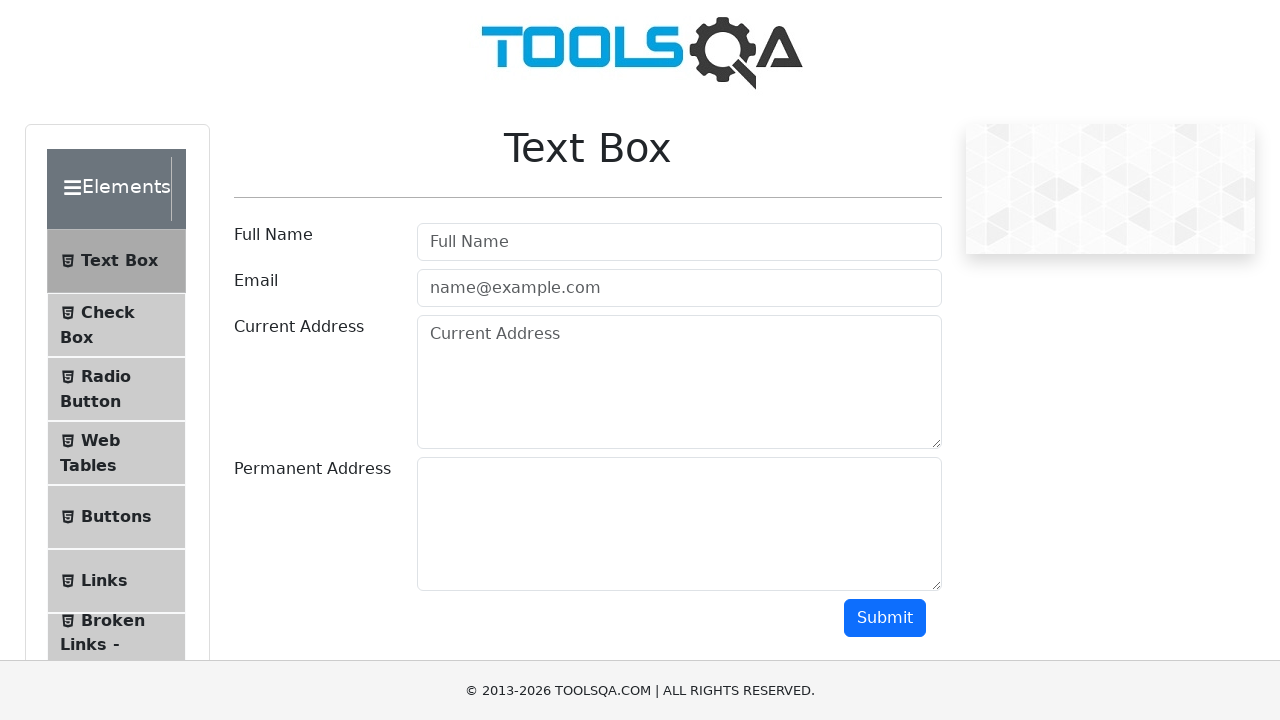

Filled name field with 'Test' on #userName
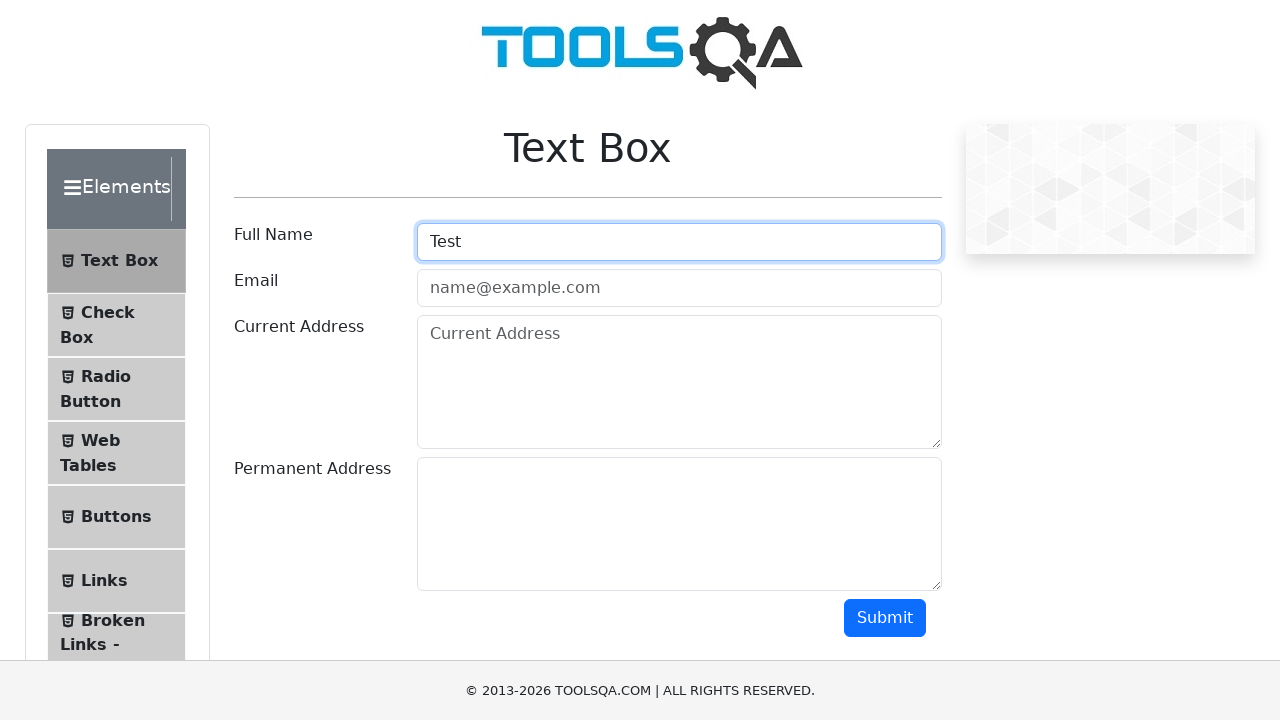

Filled email field with 'Test@test.com' on #userEmail
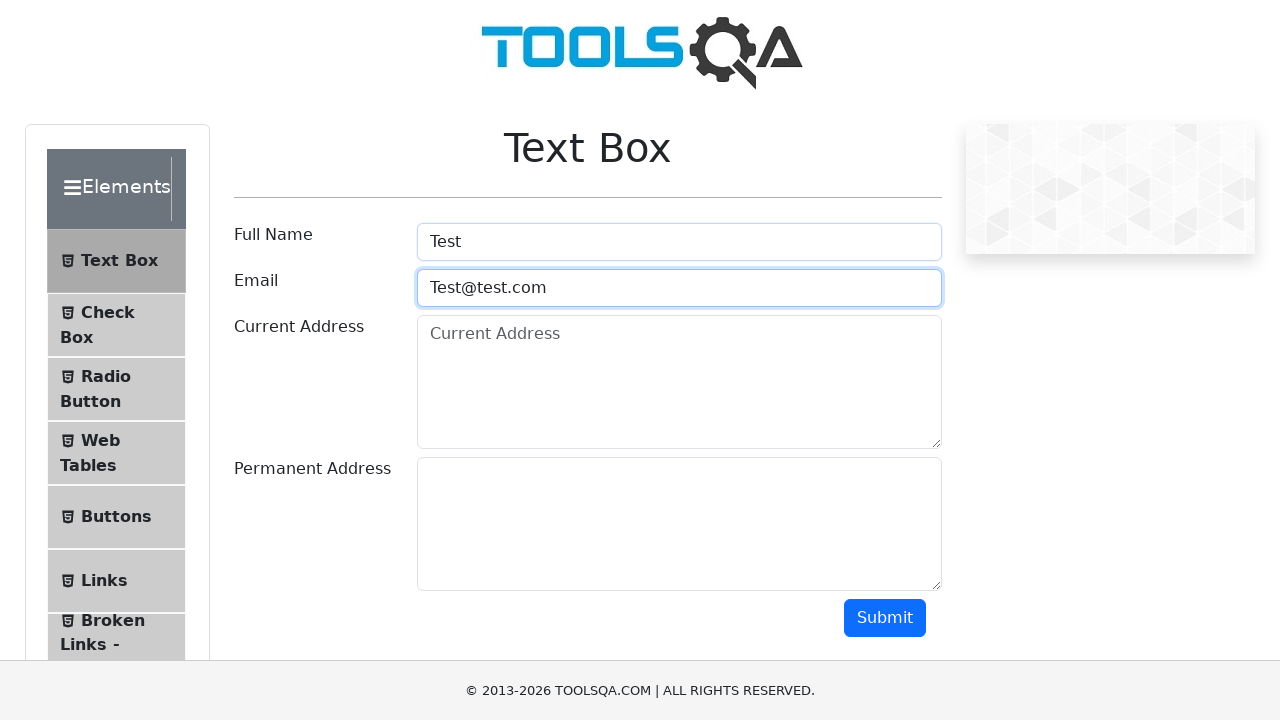

Filled current address field with '15 avenue de liberté Tunis' on #currentAddress
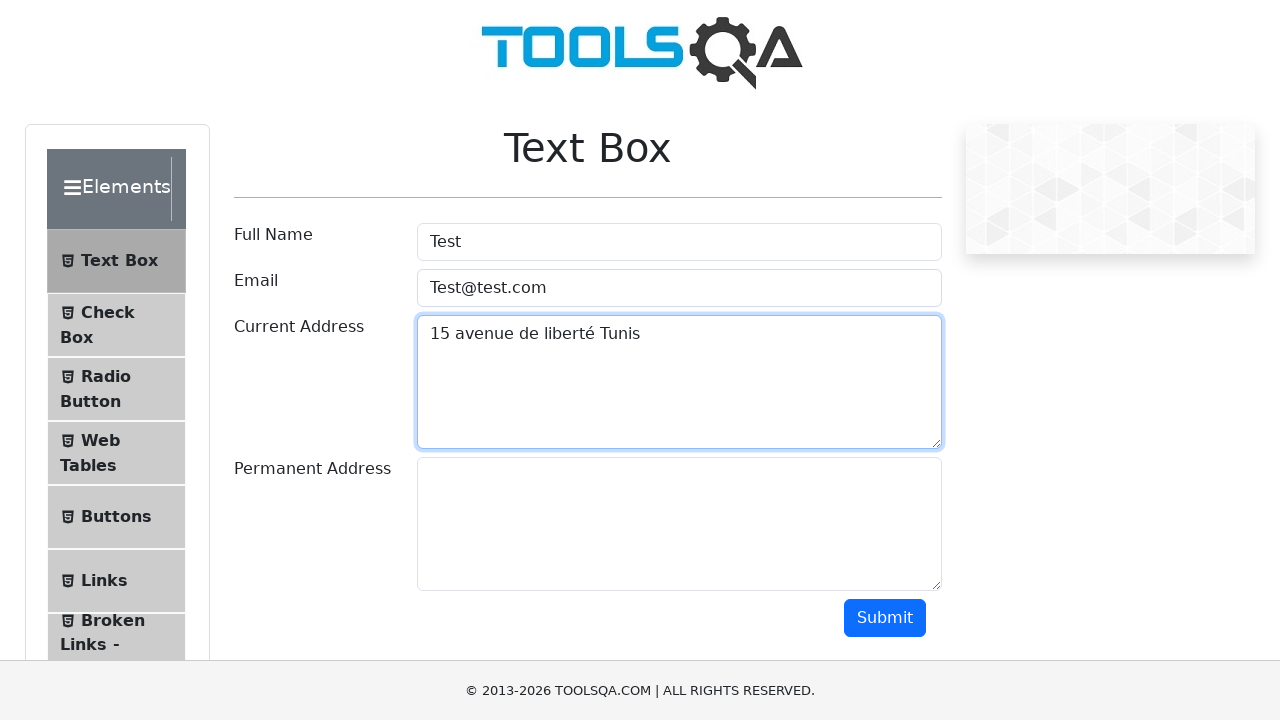

Filled permanent address field with 'Hello Hello' on #permanentAddress
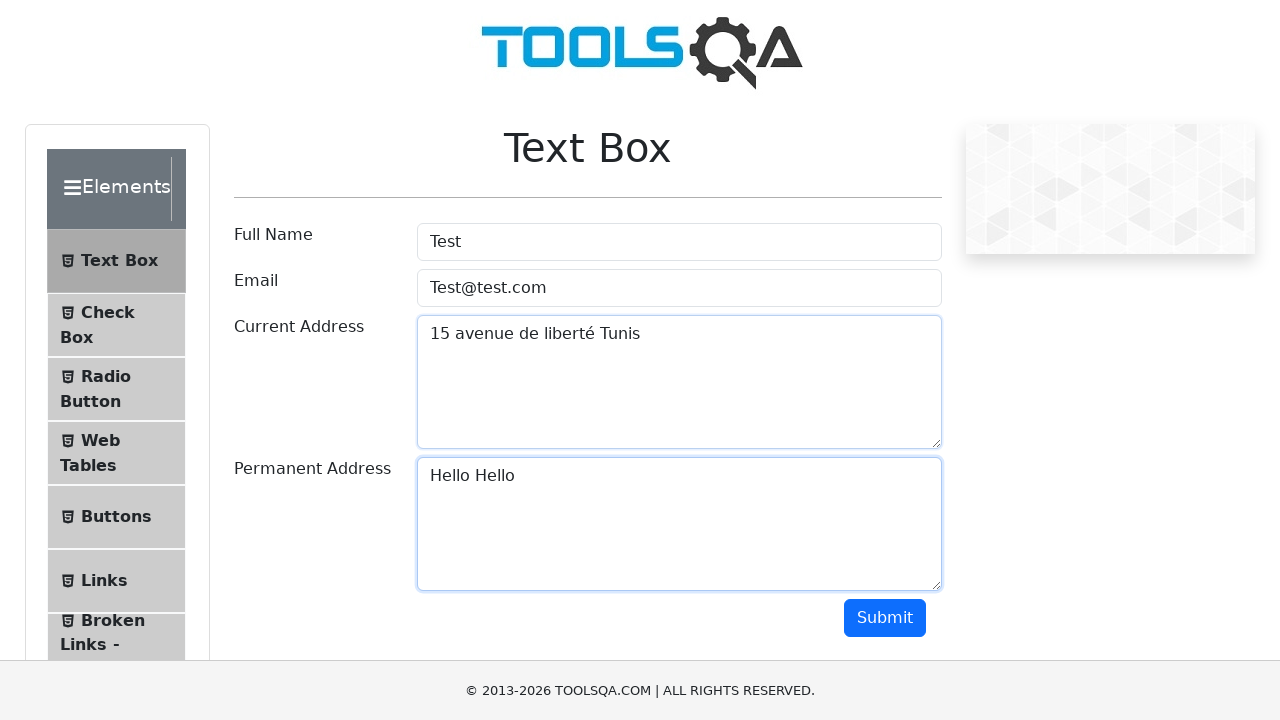

Clicked submit button to submit the form at (885, 618) on #submit
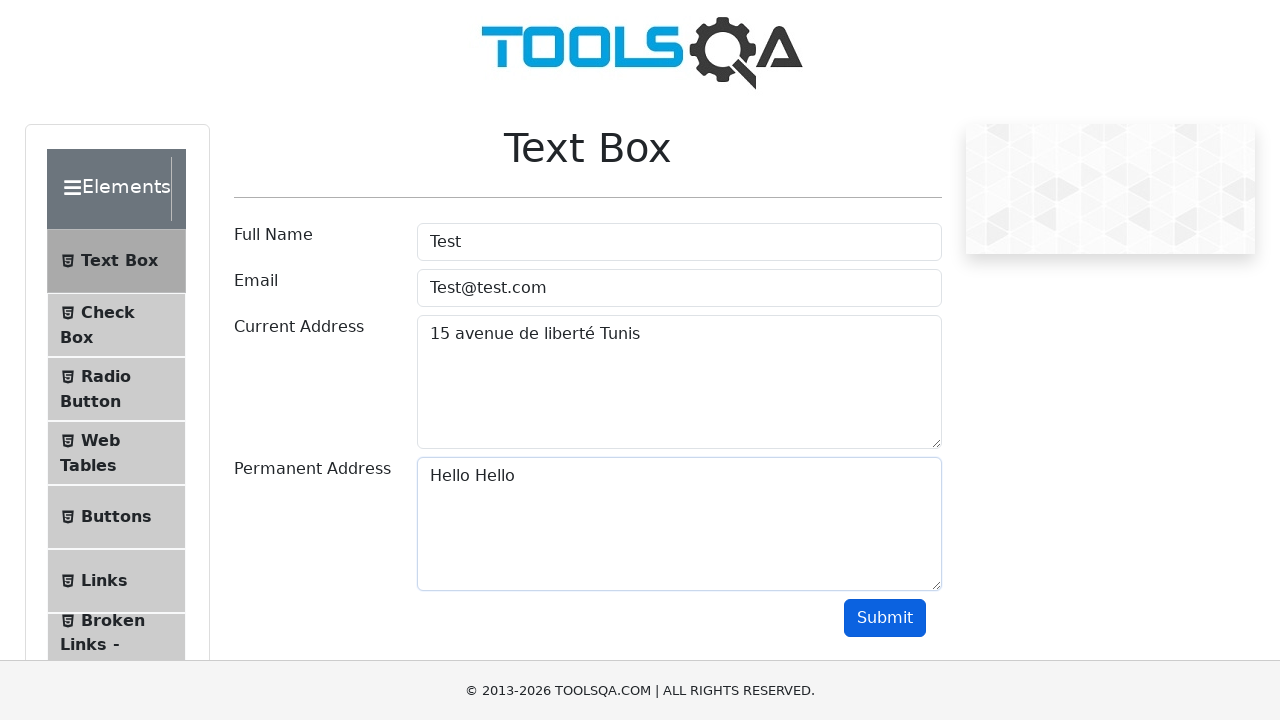

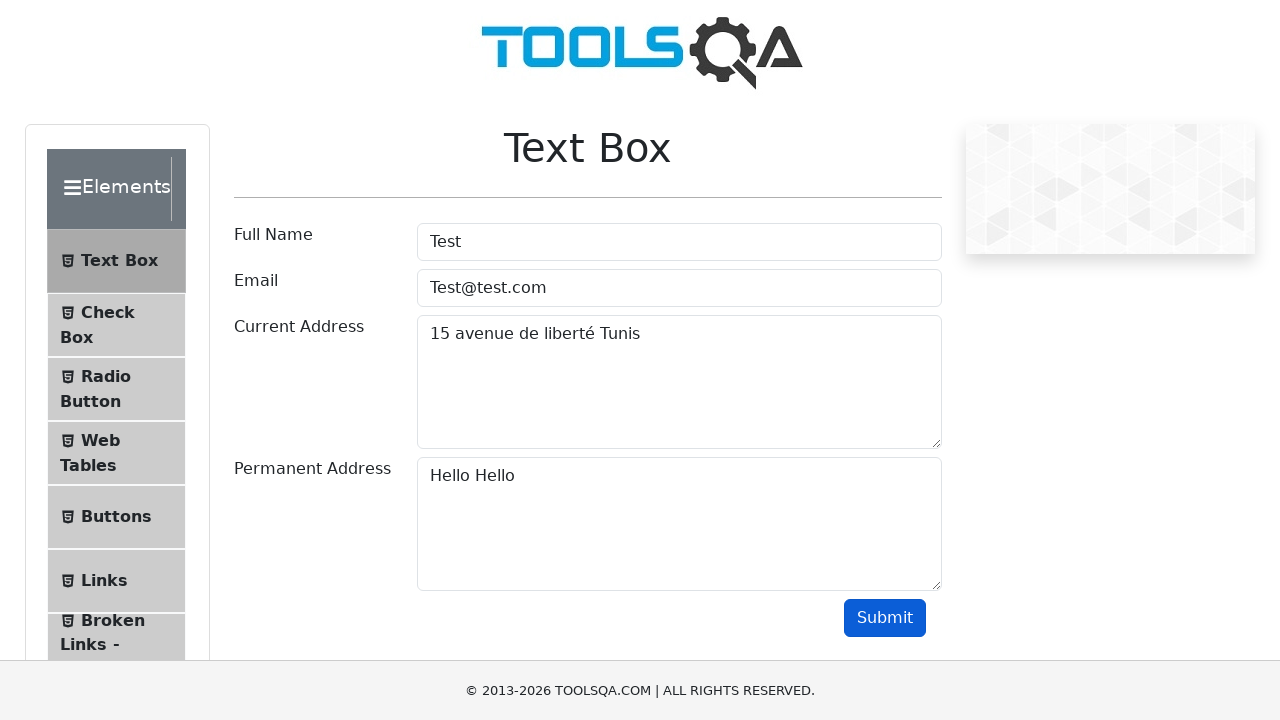